Tests that whitespace is trimmed from edited todo text

Starting URL: https://demo.playwright.dev/todomvc

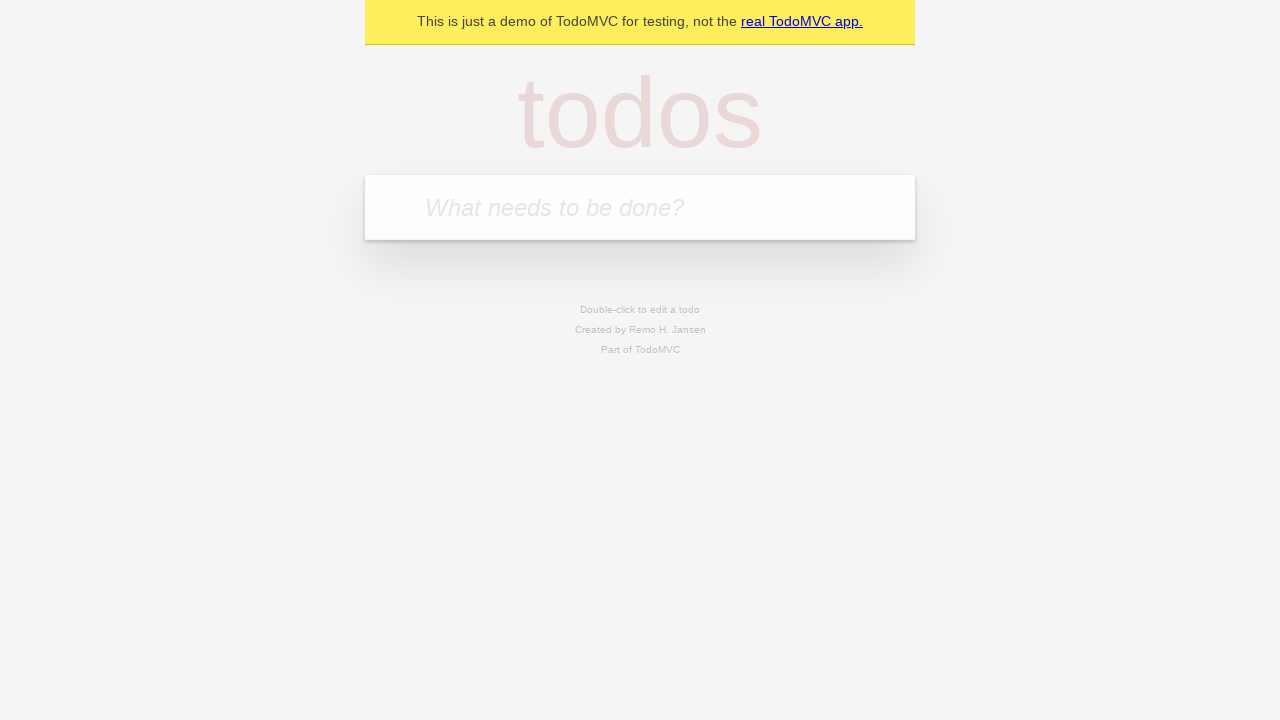

Filled first todo input with 'buy some cheese' on internal:attr=[placeholder="What needs to be done?"i]
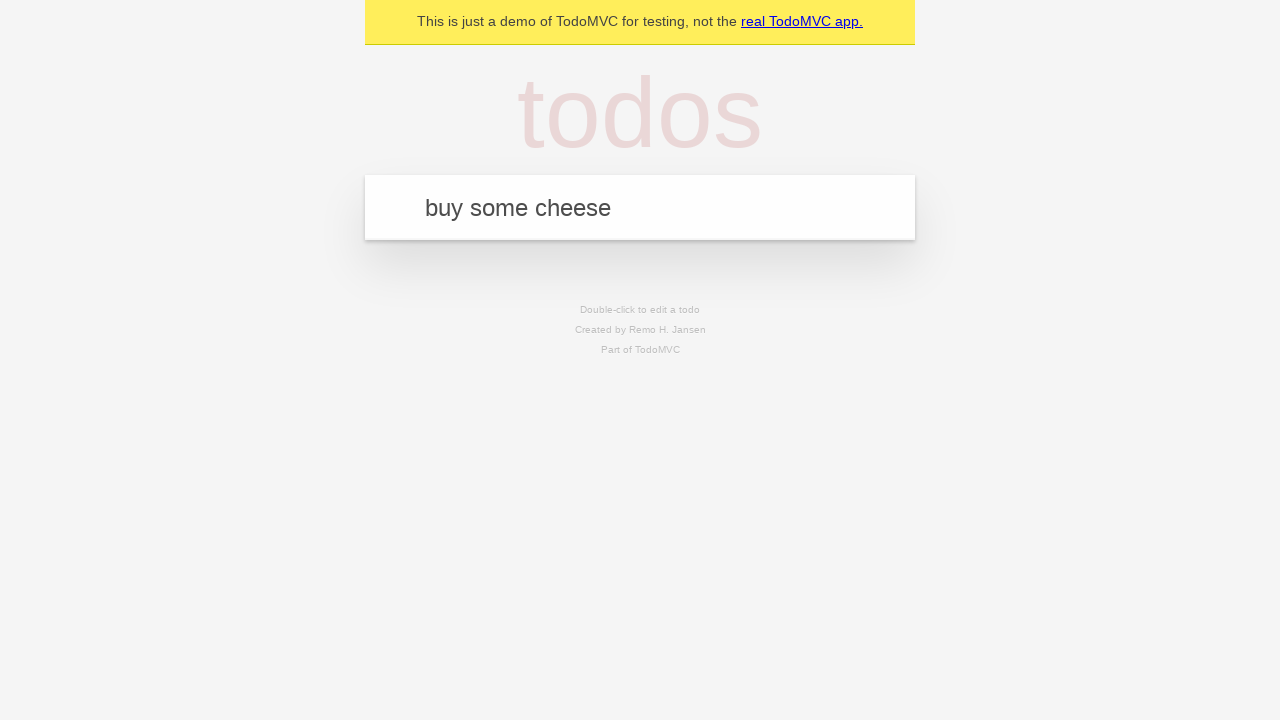

Pressed Enter to create first todo on internal:attr=[placeholder="What needs to be done?"i]
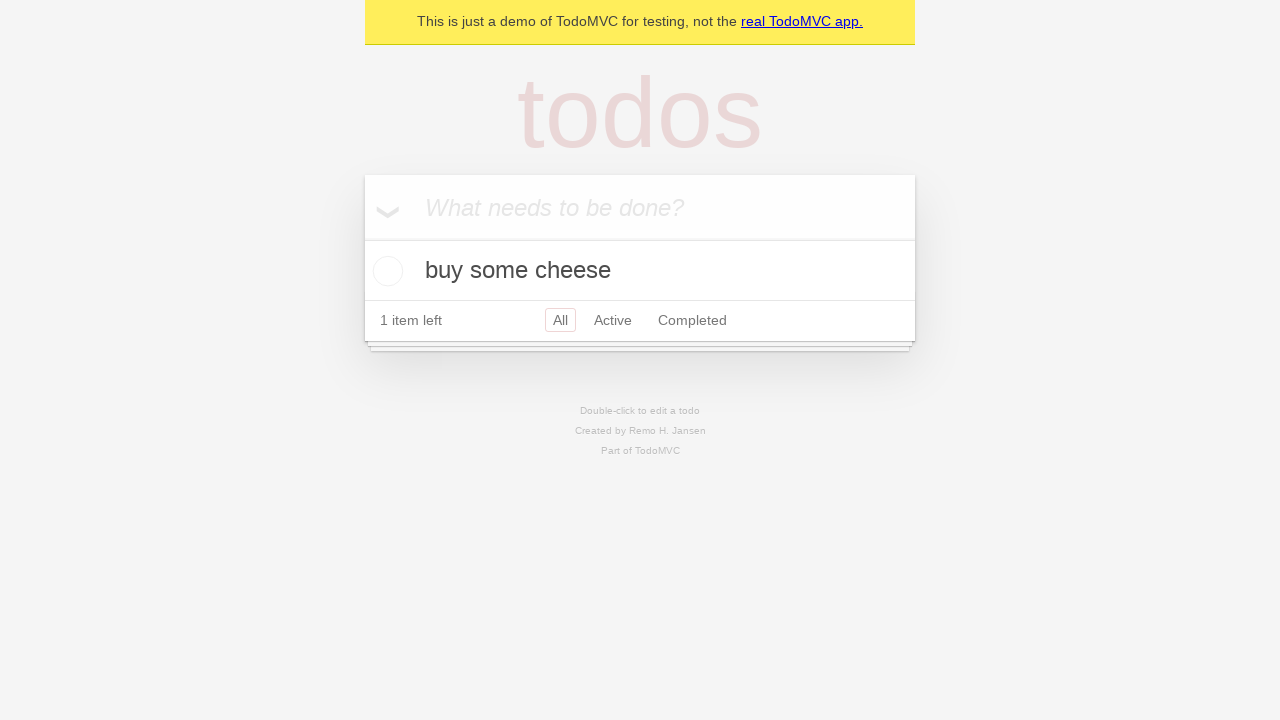

Filled second todo input with 'feed the cat' on internal:attr=[placeholder="What needs to be done?"i]
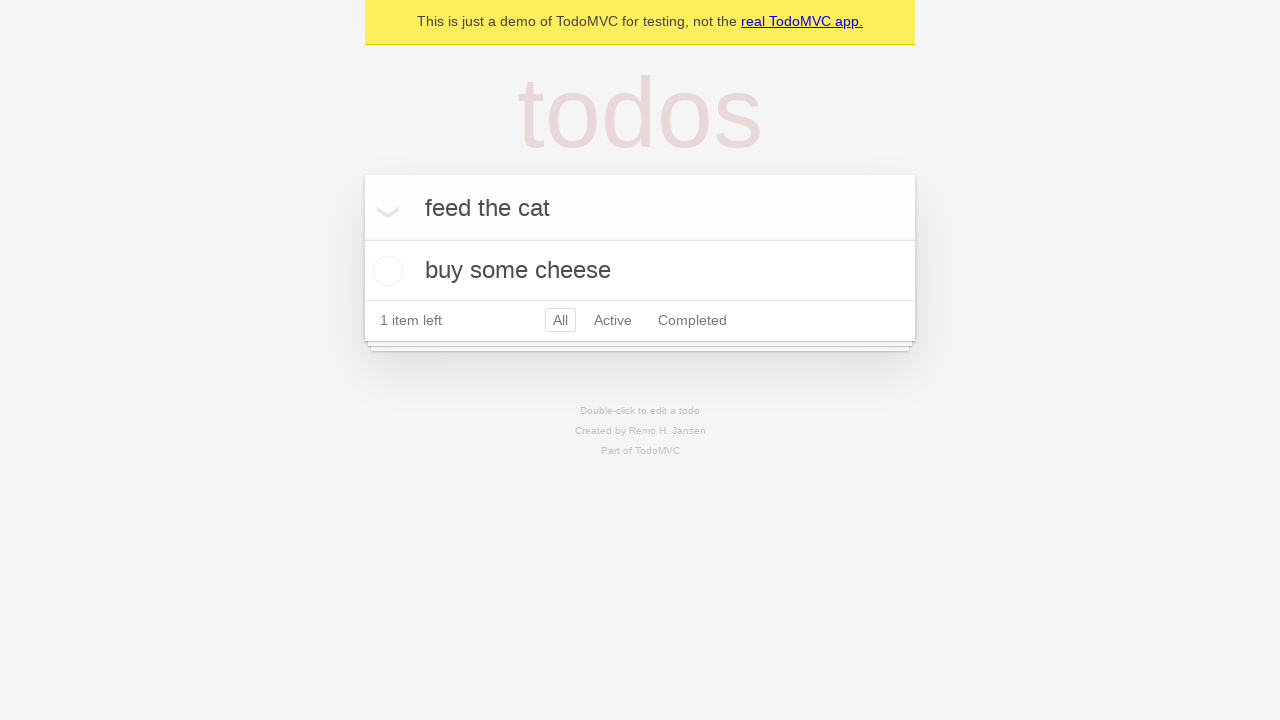

Pressed Enter to create second todo on internal:attr=[placeholder="What needs to be done?"i]
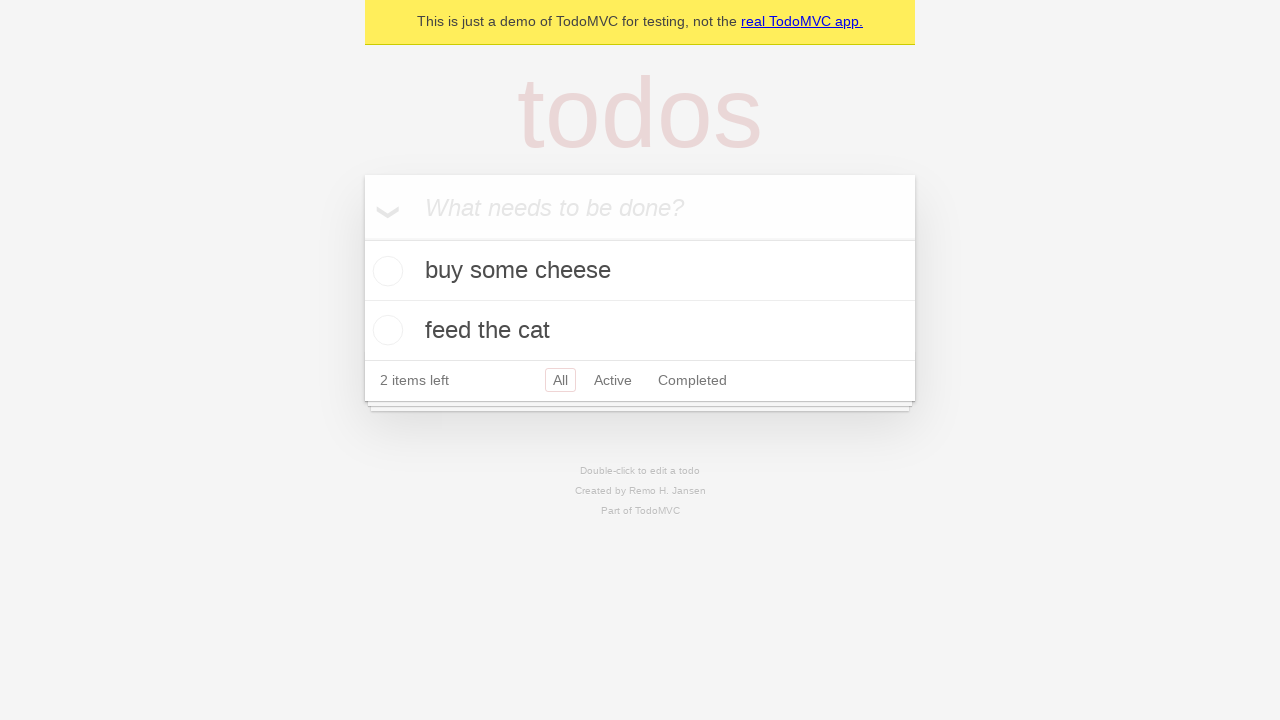

Filled third todo input with 'book a doctors appointment' on internal:attr=[placeholder="What needs to be done?"i]
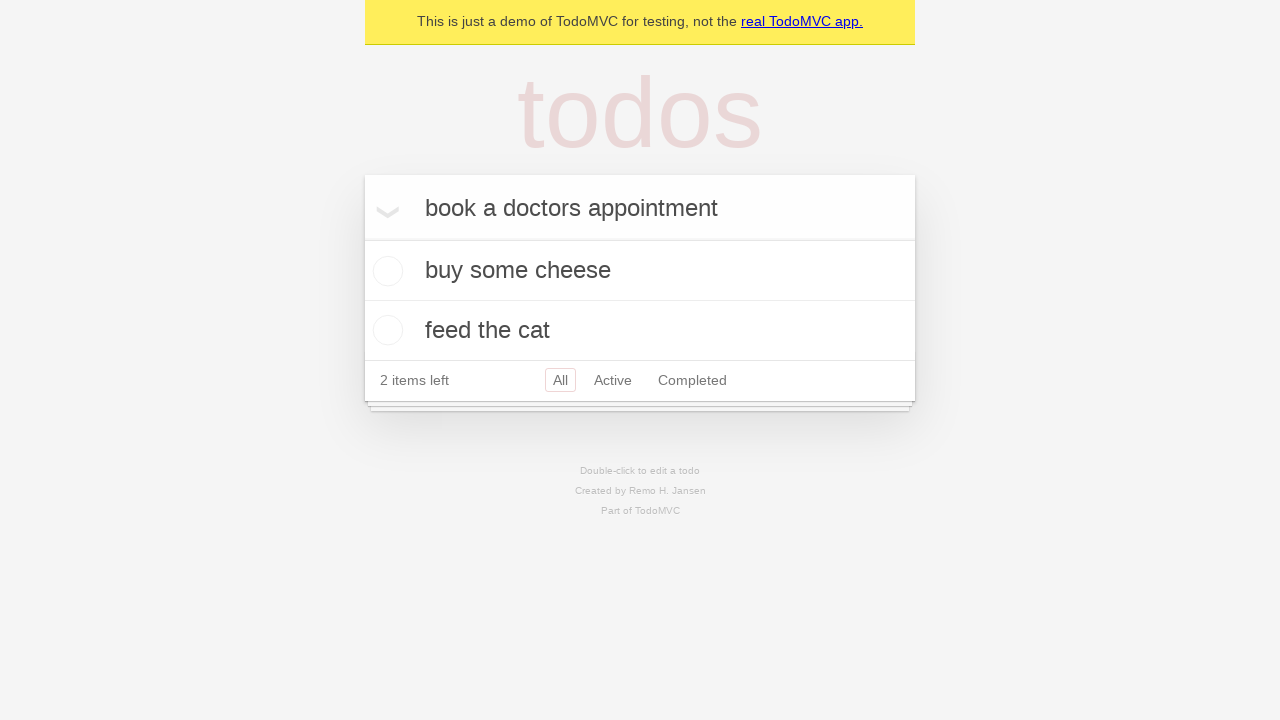

Pressed Enter to create third todo on internal:attr=[placeholder="What needs to be done?"i]
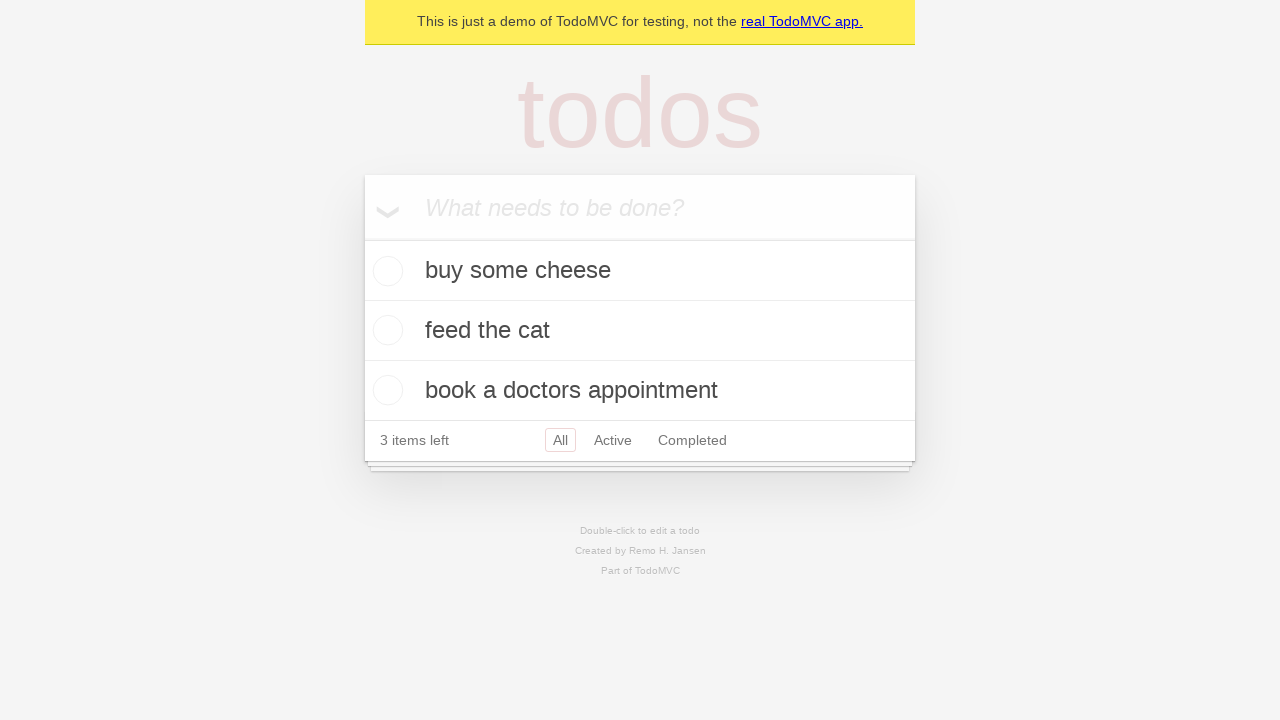

Double-clicked second todo item to enter edit mode at (640, 331) on internal:testid=[data-testid="todo-item"s] >> nth=1
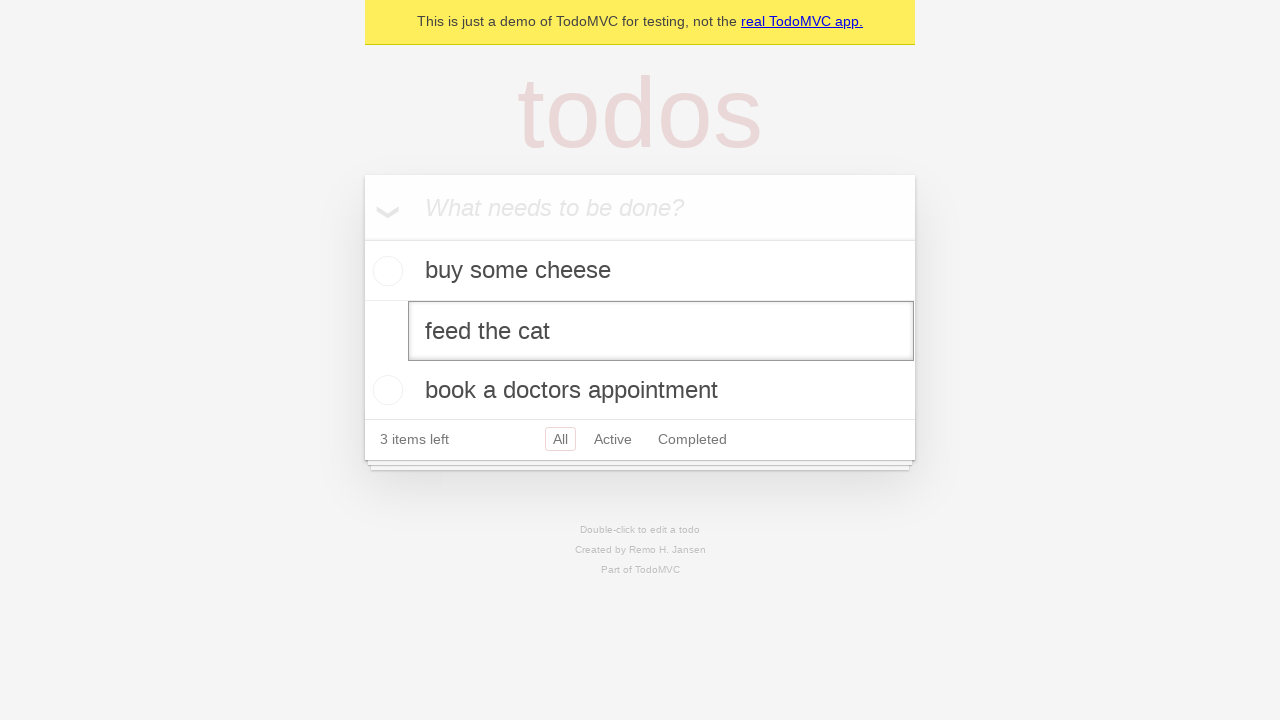

Filled edit field with '    buy some sausages    ' (text with leading and trailing whitespace) on internal:testid=[data-testid="todo-item"s] >> nth=1 >> internal:role=textbox[nam
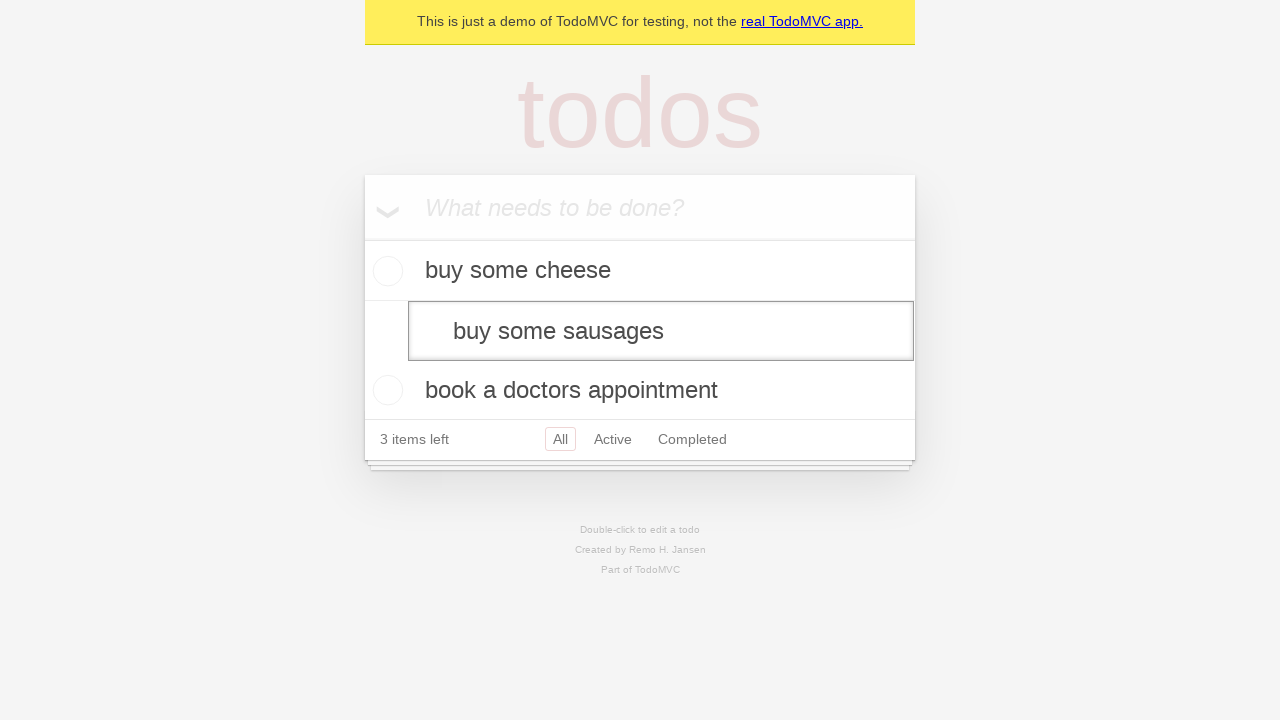

Pressed Enter to confirm edit and verify whitespace is trimmed on internal:testid=[data-testid="todo-item"s] >> nth=1 >> internal:role=textbox[nam
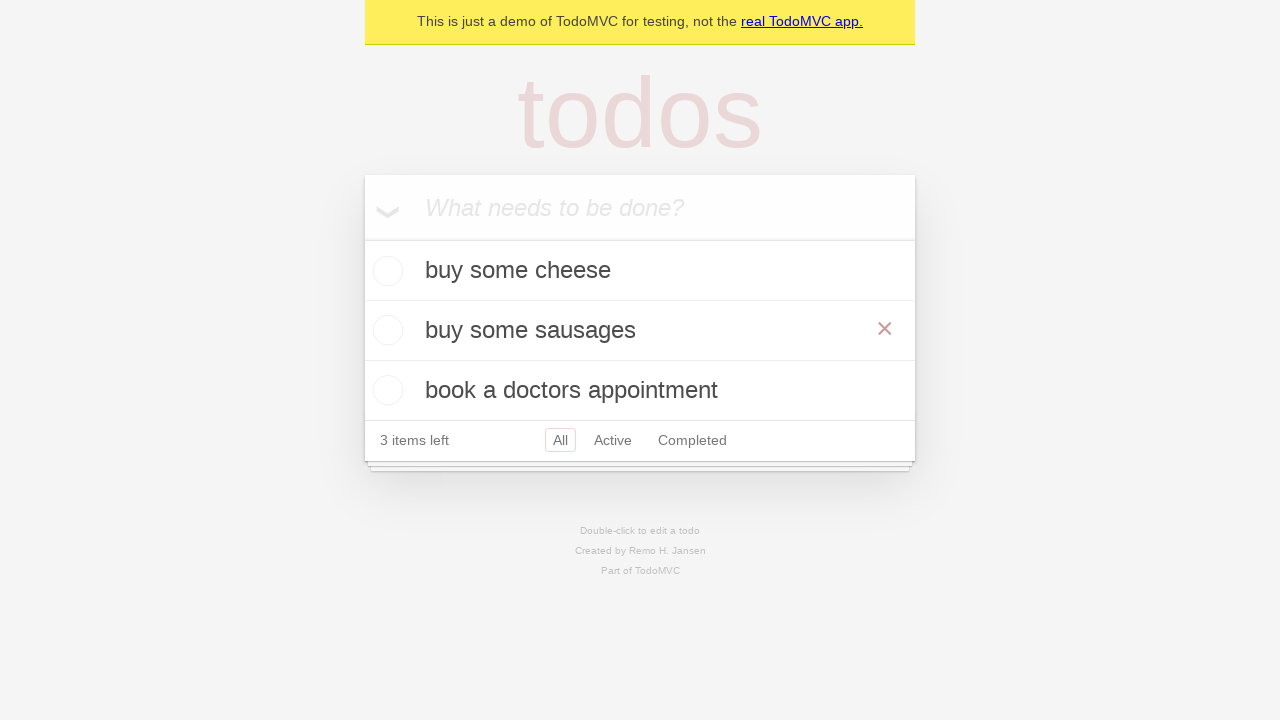

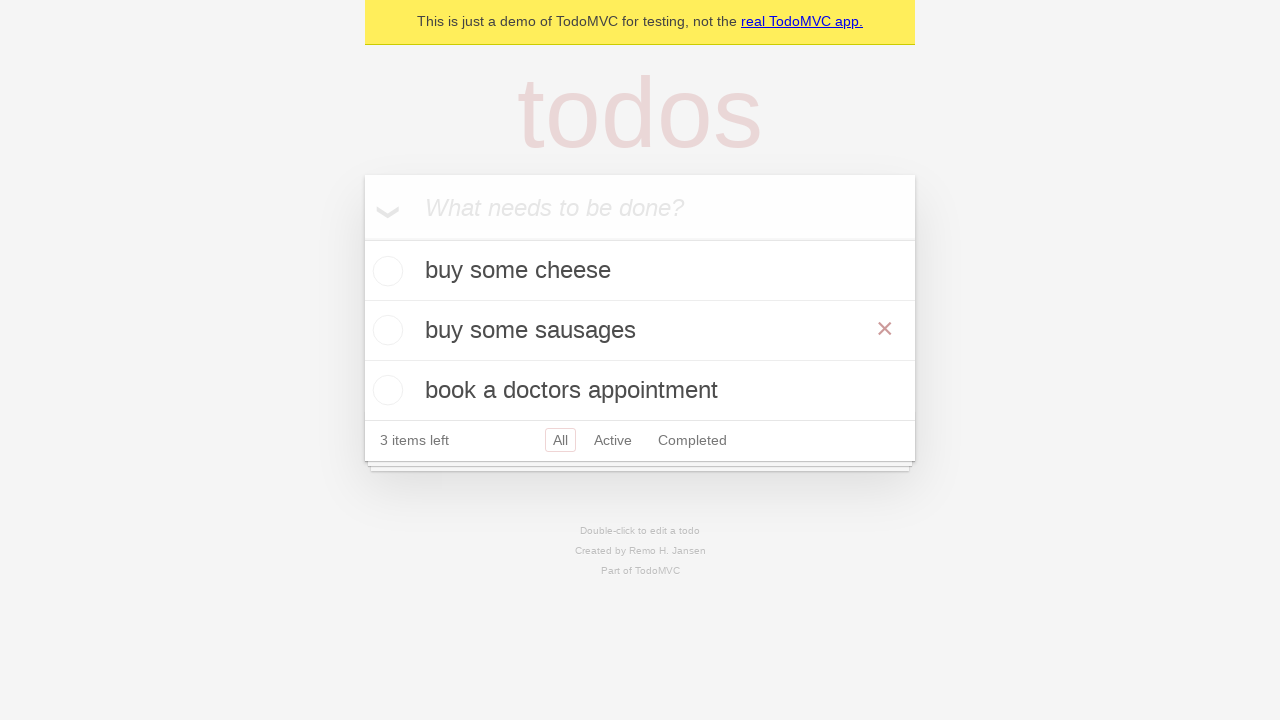